Tests a registration form by filling in various fields including text inputs, radio buttons, checkboxes, and dropdown selections on a demo automation testing site

Starting URL: https://demo.automationtesting.in/Register.html

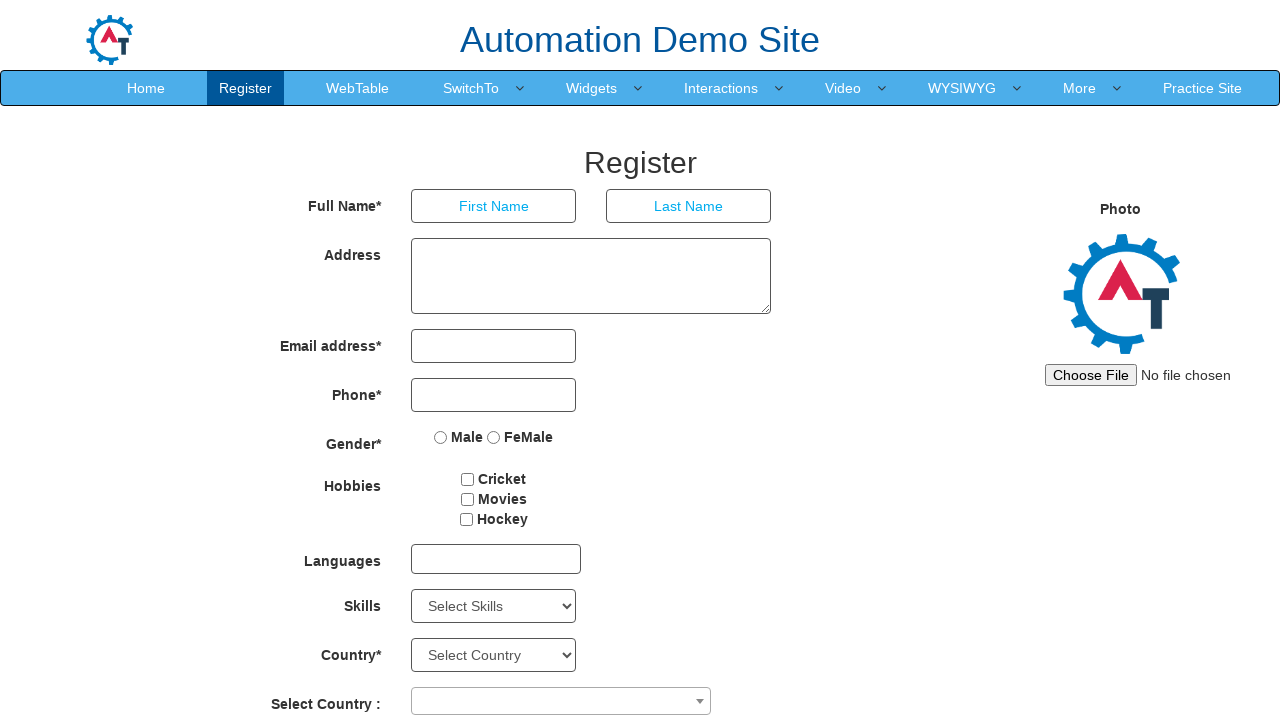

Filled first name field with 'sainath' on input[placeholder='First Name']
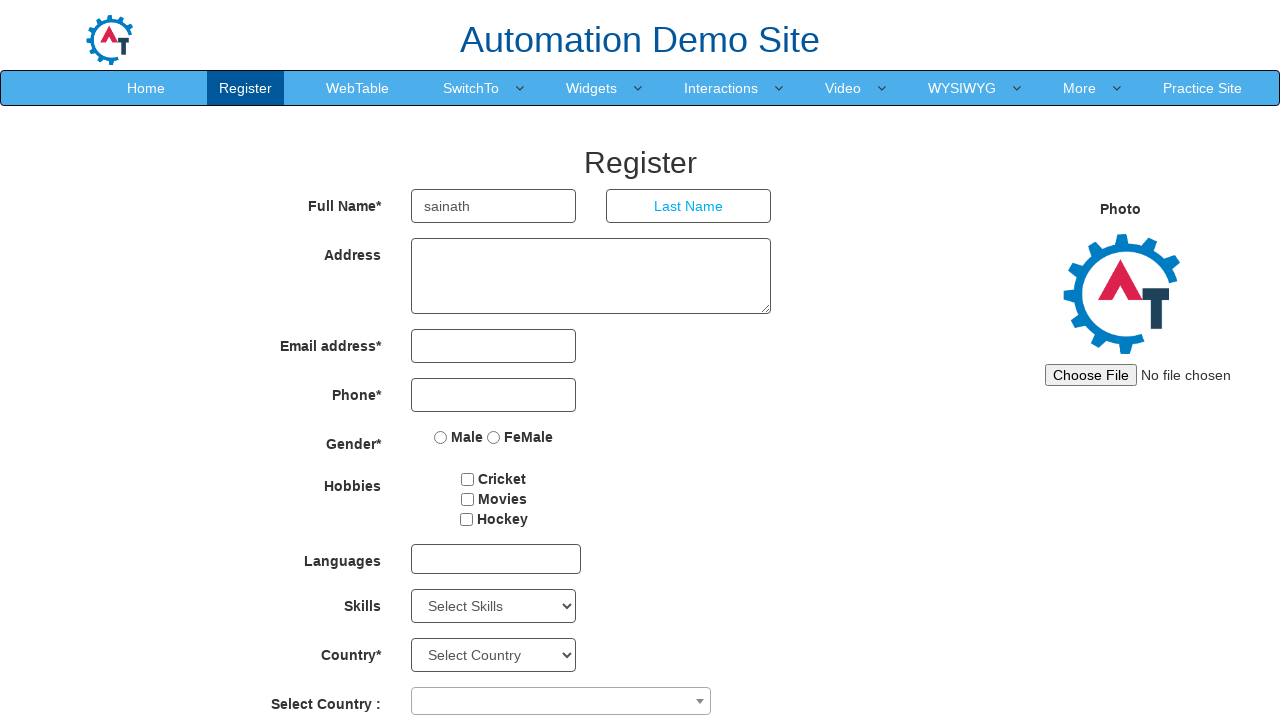

Filled last name field with 'kale' on input[placeholder='Last Name']
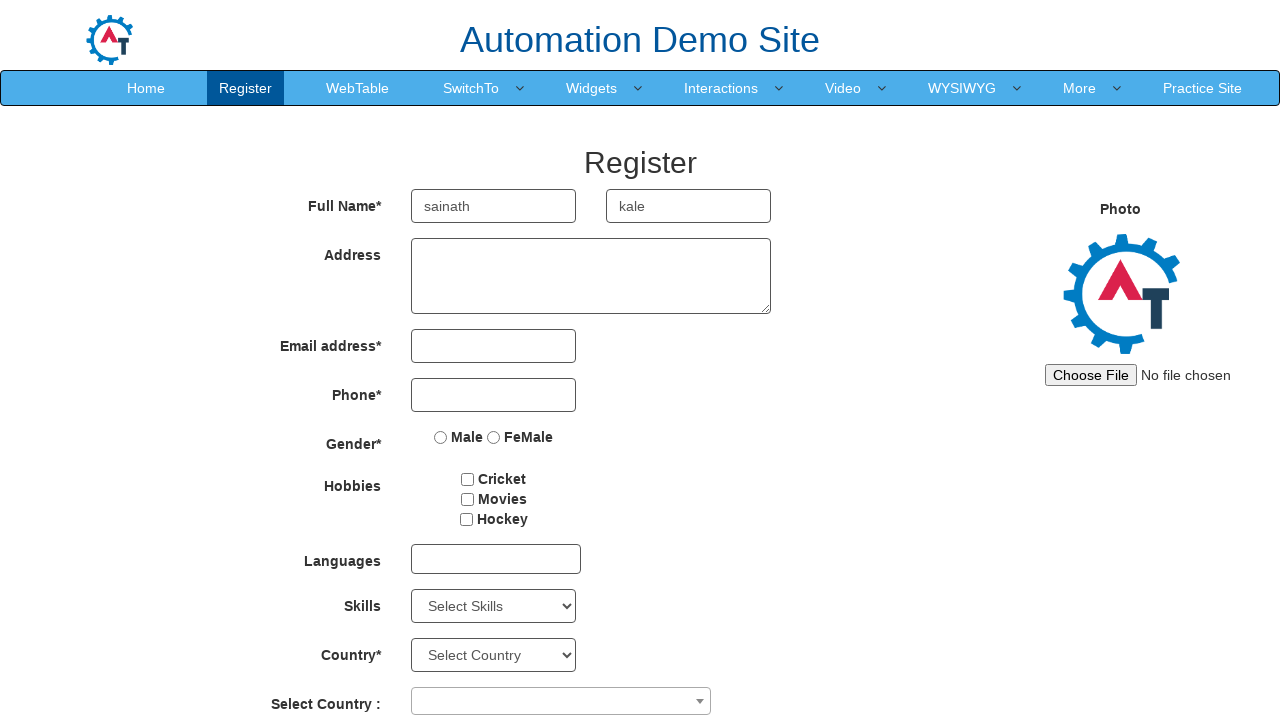

Filled address field with 'sevalal nagar georai, dist beed' on textarea[ng-model='Adress']
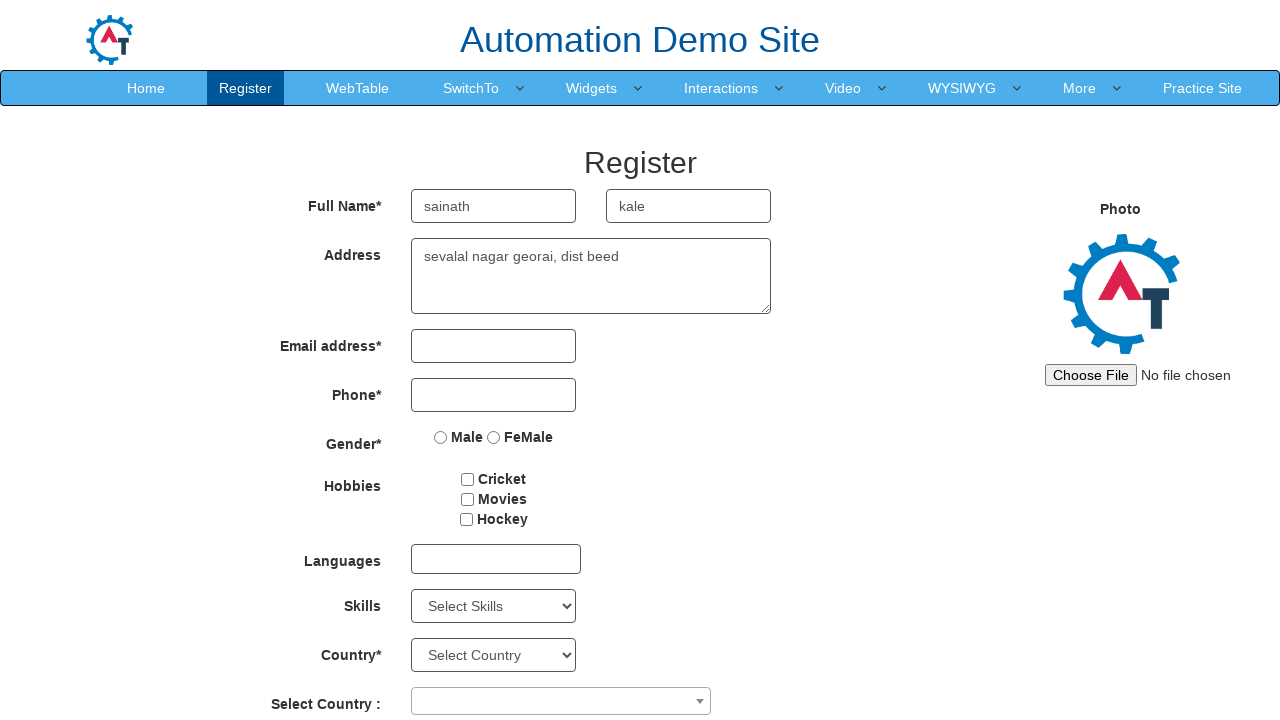

Filled email field with 'saikale007@gmail.com' on input[type='email']
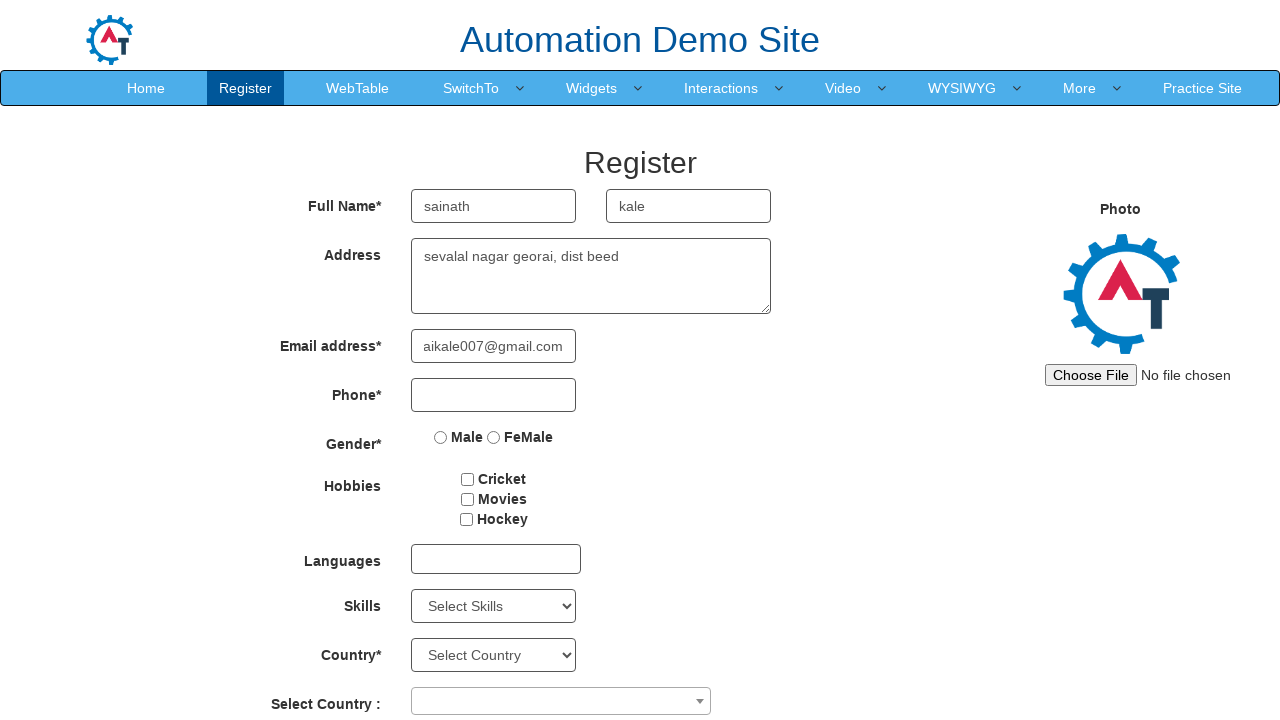

Filled phone number field with '9545452556' on input[type='tel']
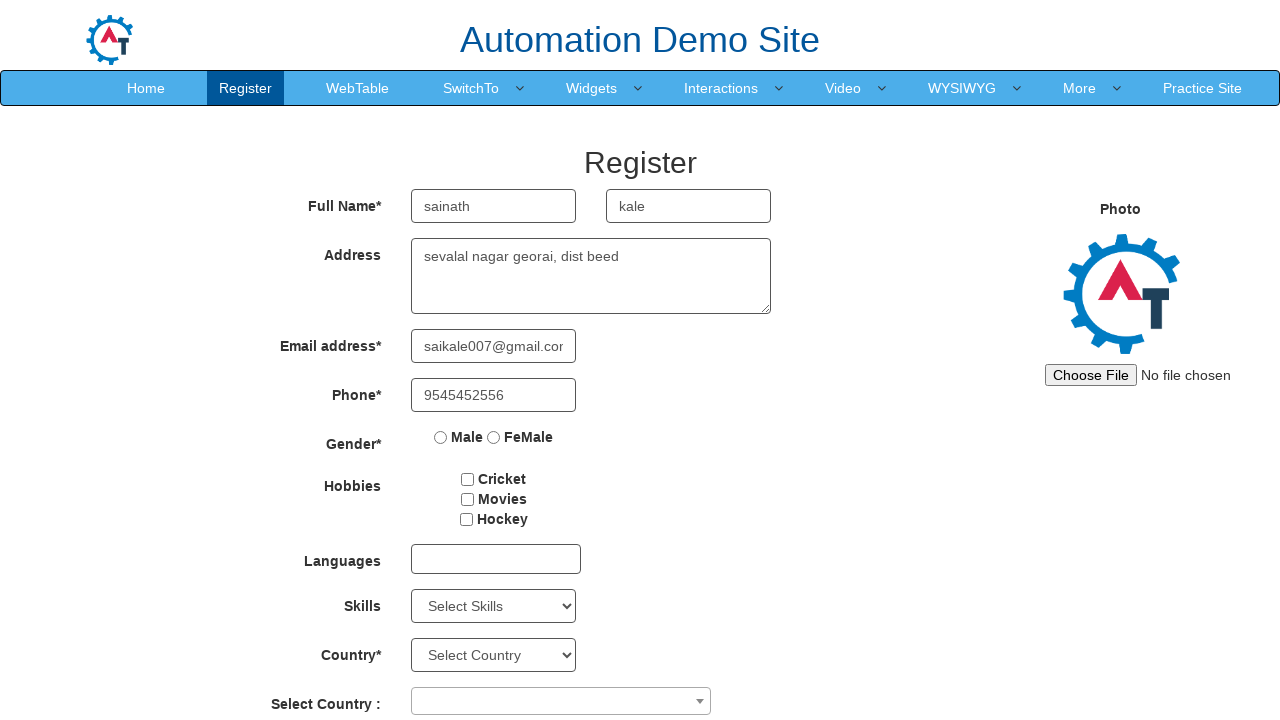

Selected male radio button at (459, 437) on xpath=//div[@class='col-md-4 col-xs-4 col-sm-4']/label[1]
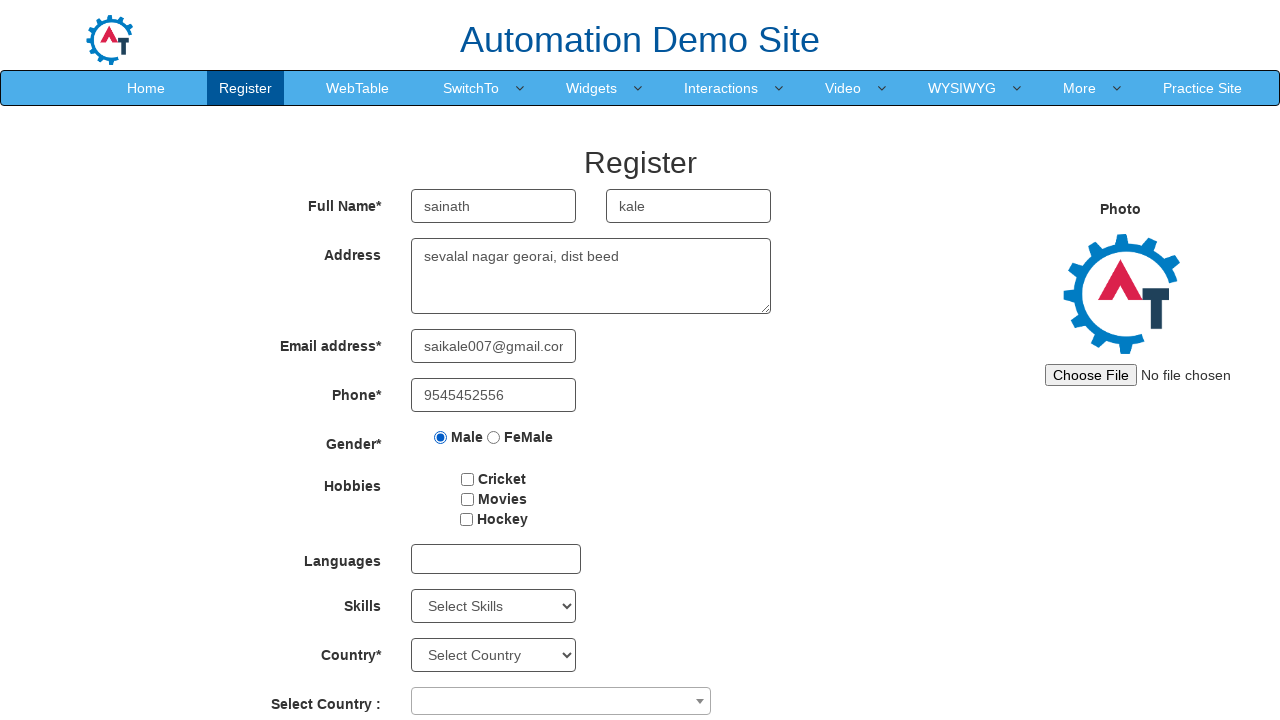

Checked hobby checkbox at (468, 479) on input#checkbox1
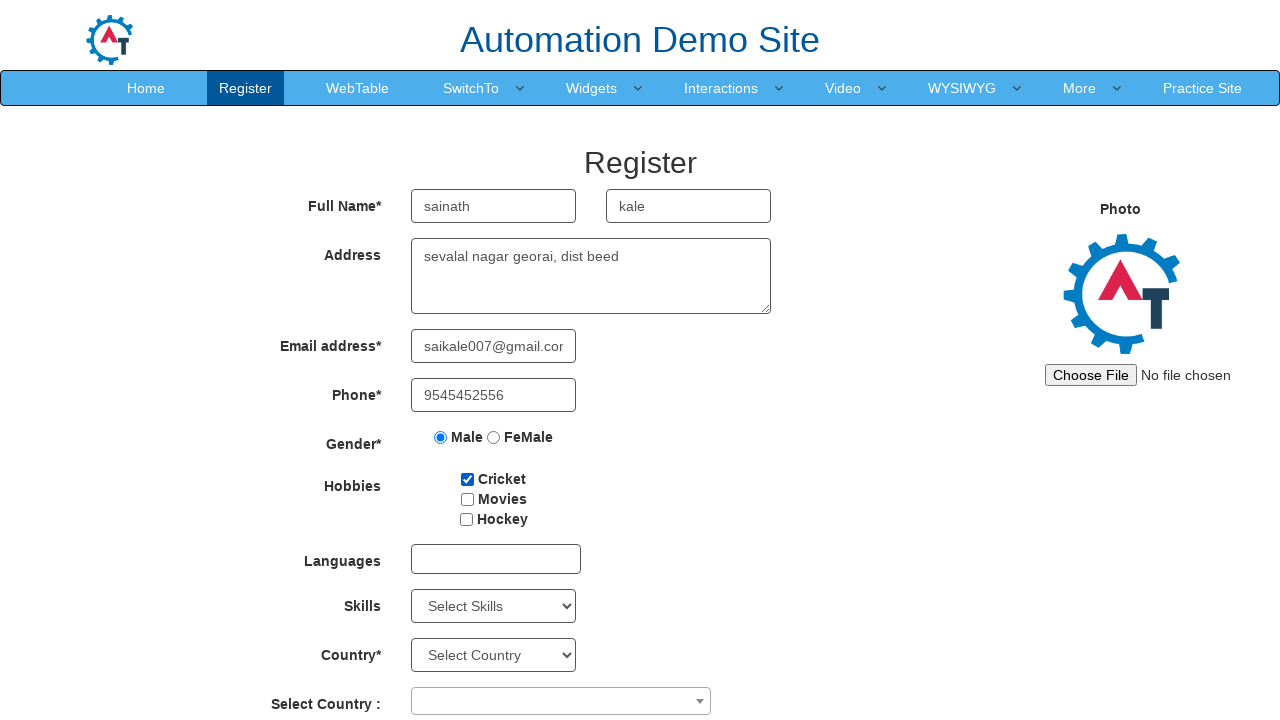

Opened language dropdown at (496, 559) on #msdd
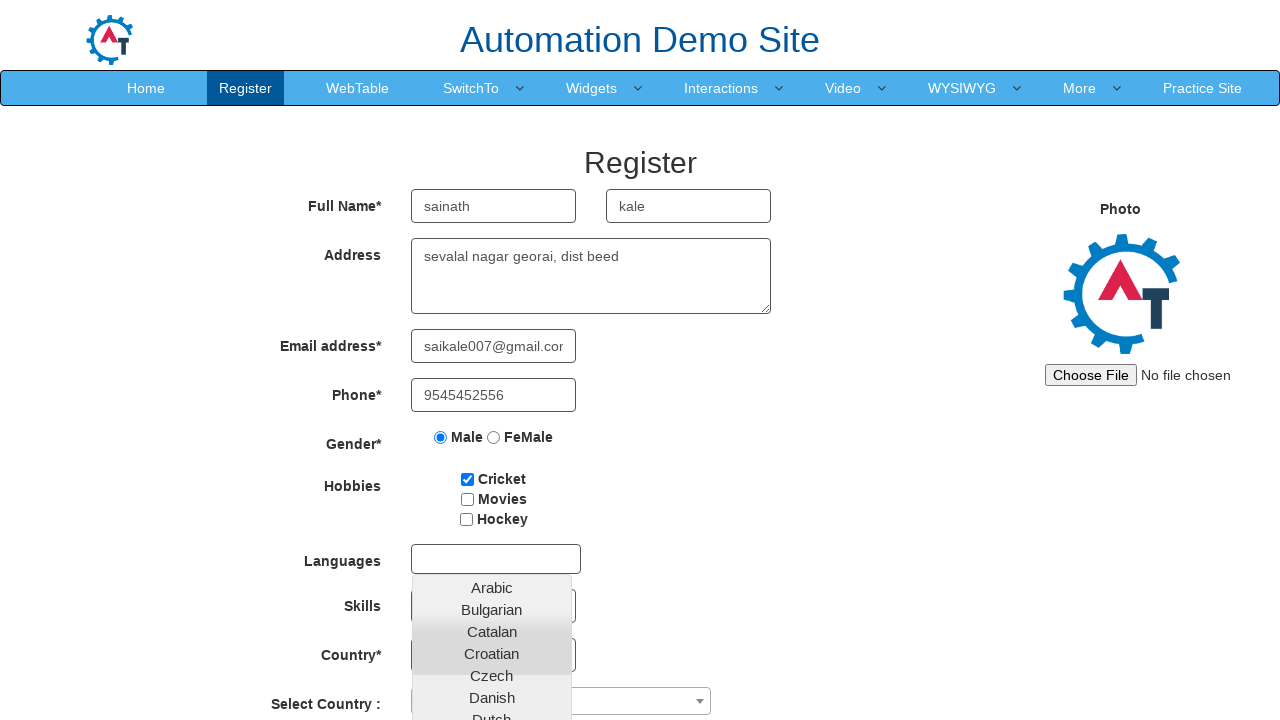

Selected language option from dropdown at (492, 689) on xpath=//div[@style='display: block;']/ul/li[16]
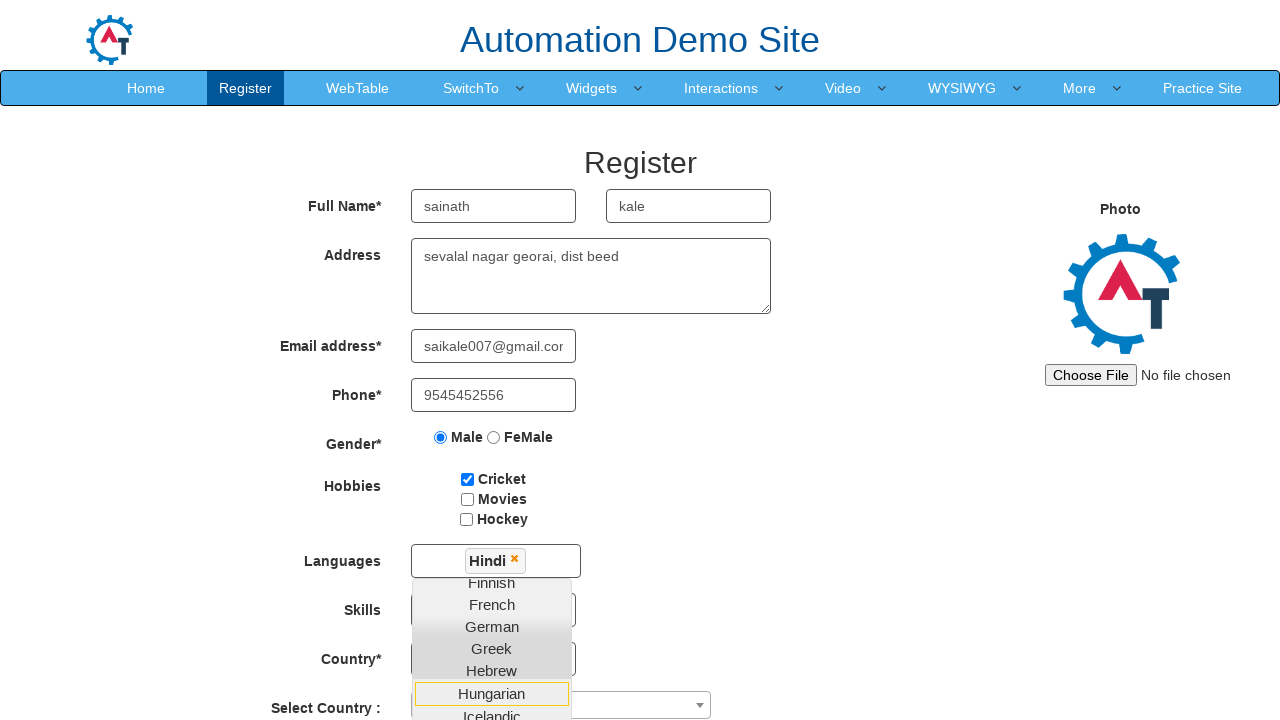

Selected 'Adobe Photoshop' from skills dropdown on select#Skills
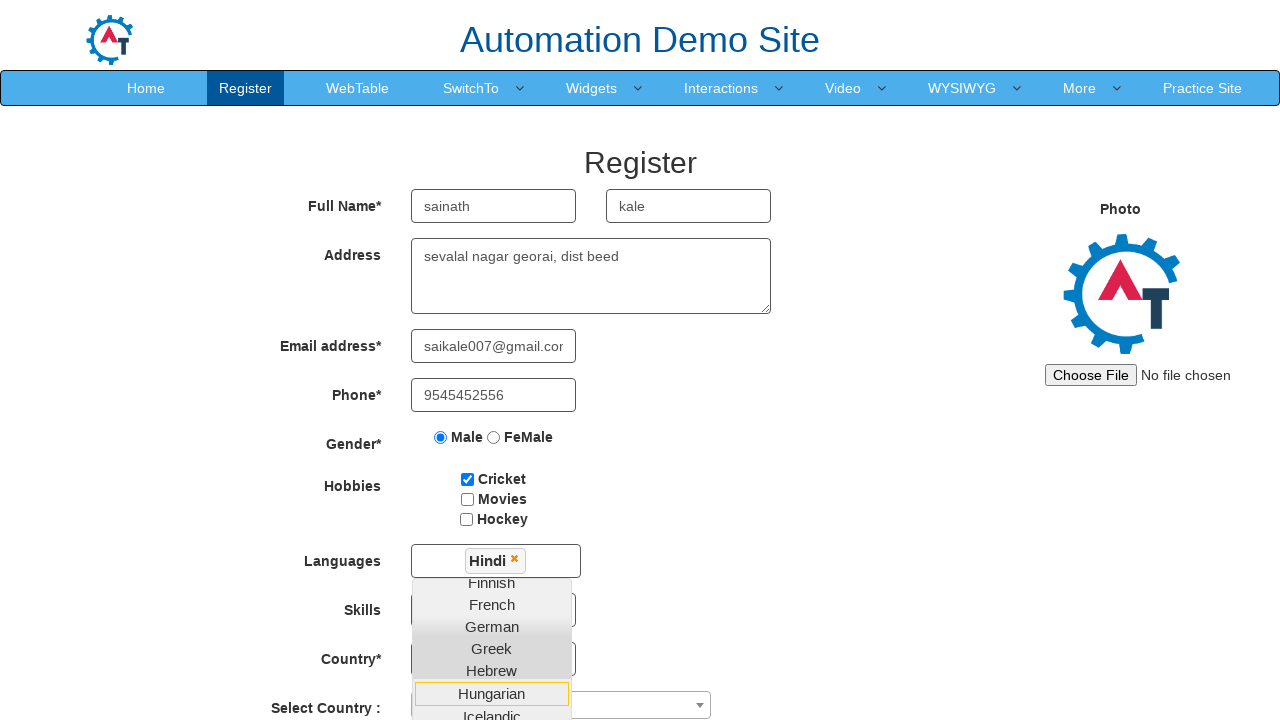

Selected year '1995' from year dropdown on select[id='yearbox']
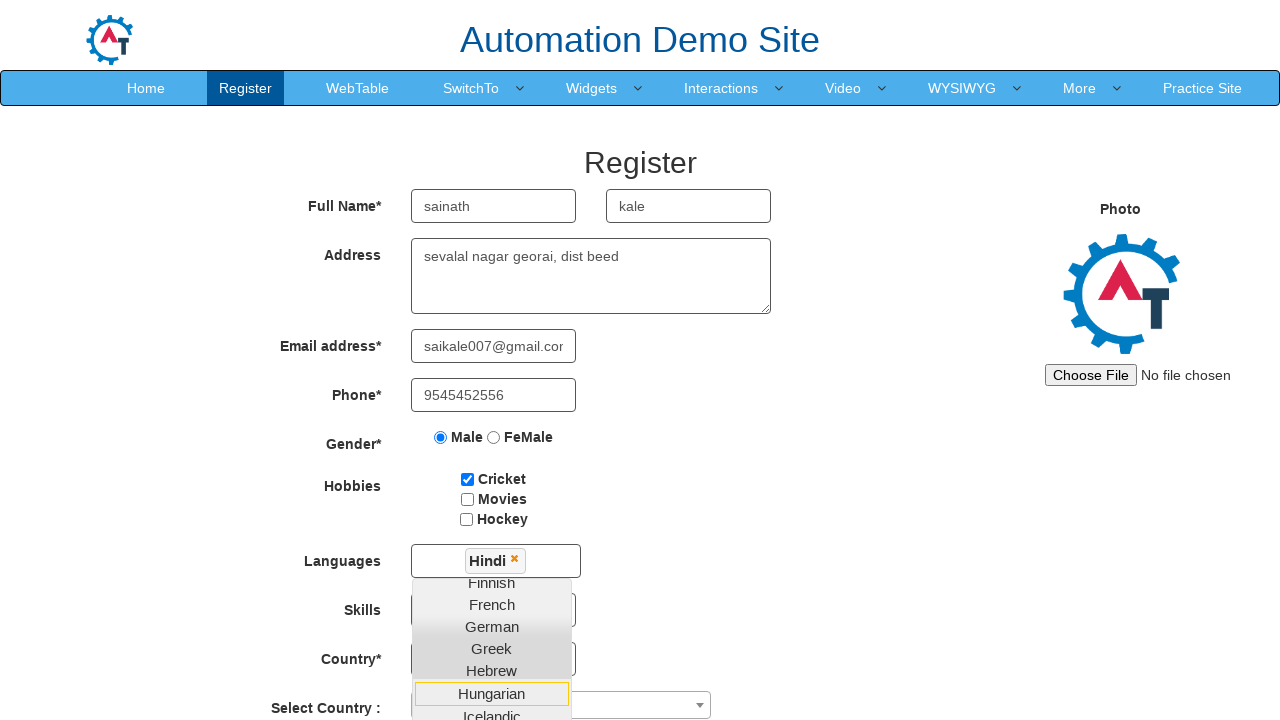

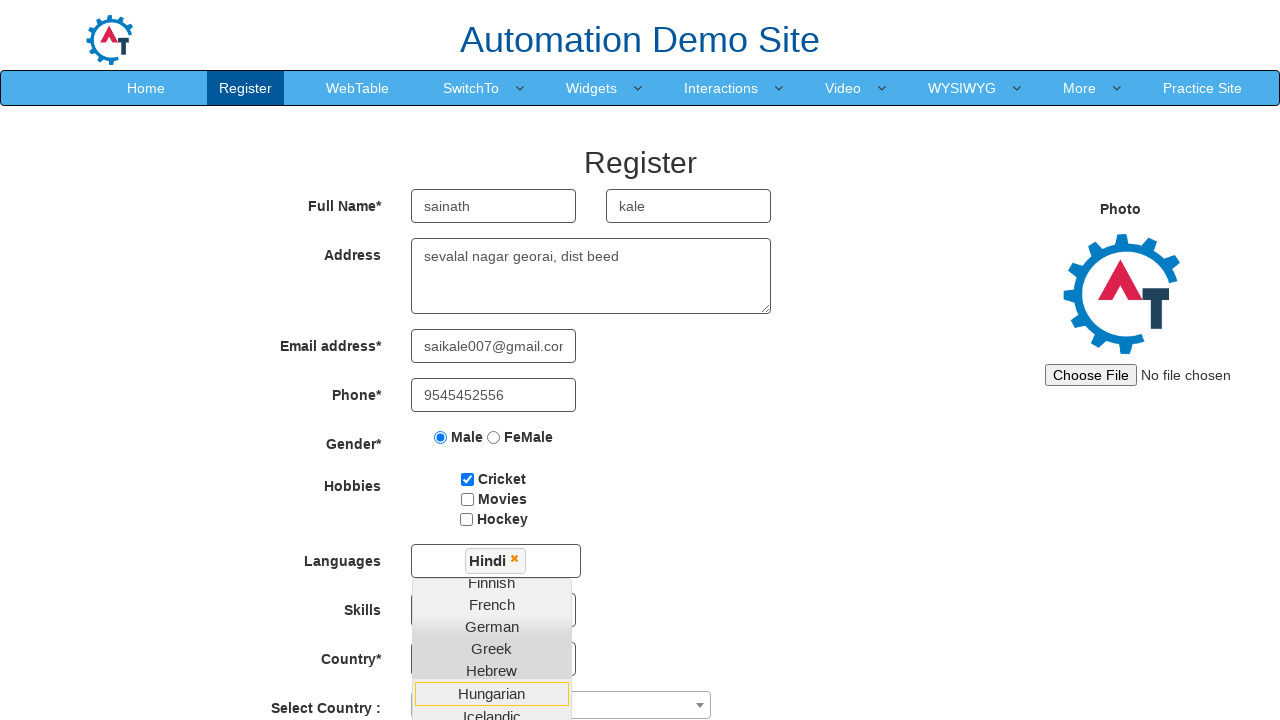